Navigates to a dropdown practice page on Rahul Shetty Academy website. The script only performs navigation with no additional actions.

Starting URL: https://rahulshettyacademy.com/dropdownsPractise/

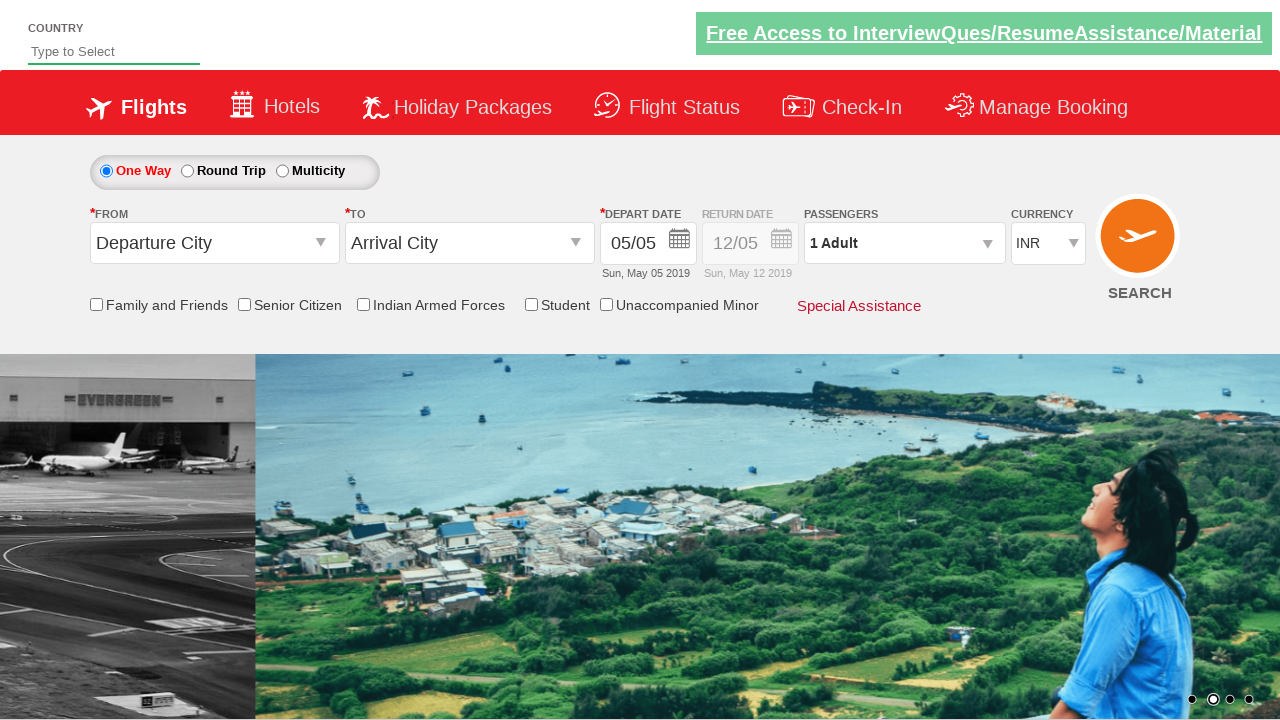

Waited for page to reach domcontentloaded state
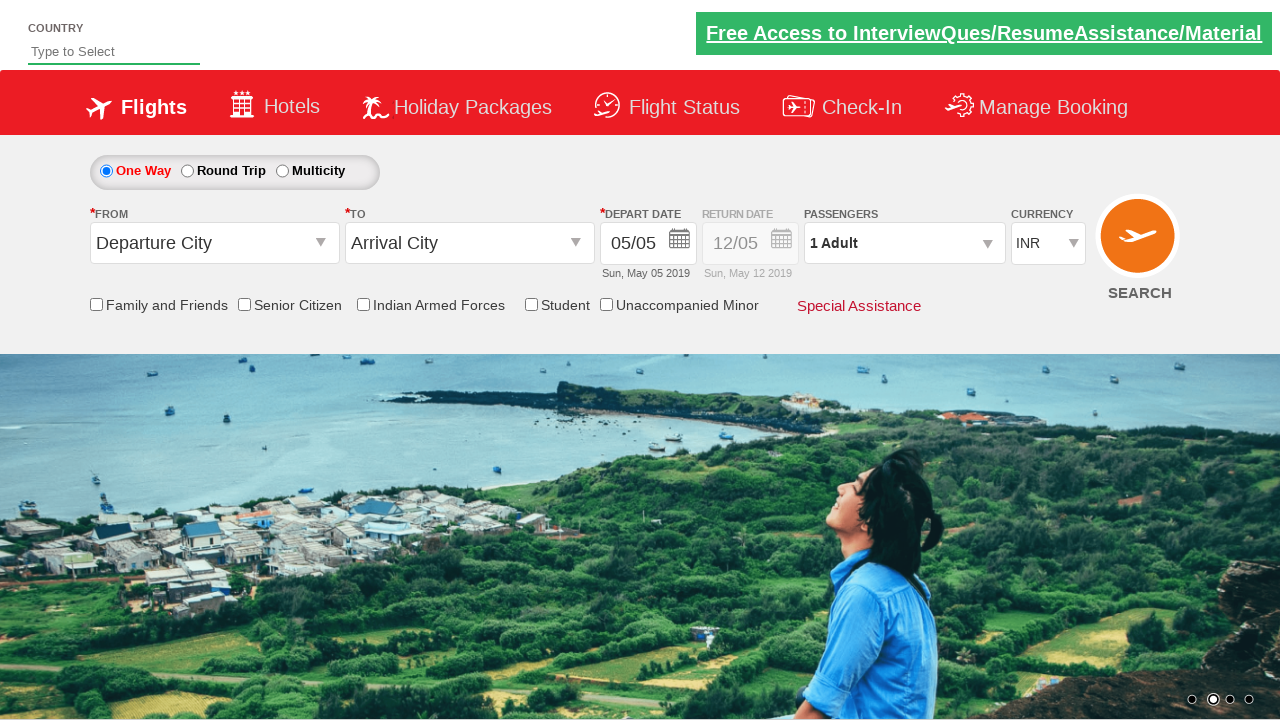

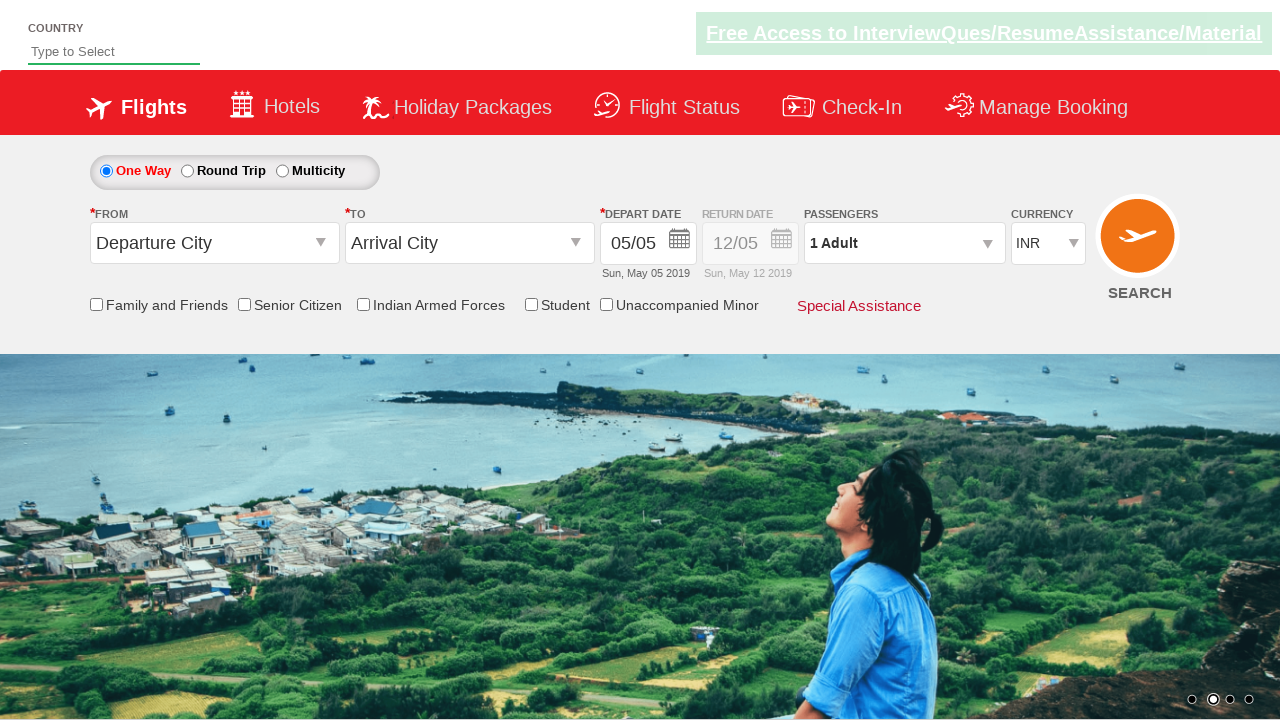